Tests multiple window handling by navigating to the Multiple Windows page, clicking a link that opens a new window, switching between windows, and verifying content in each window

Starting URL: http://the-internet.herokuapp.com

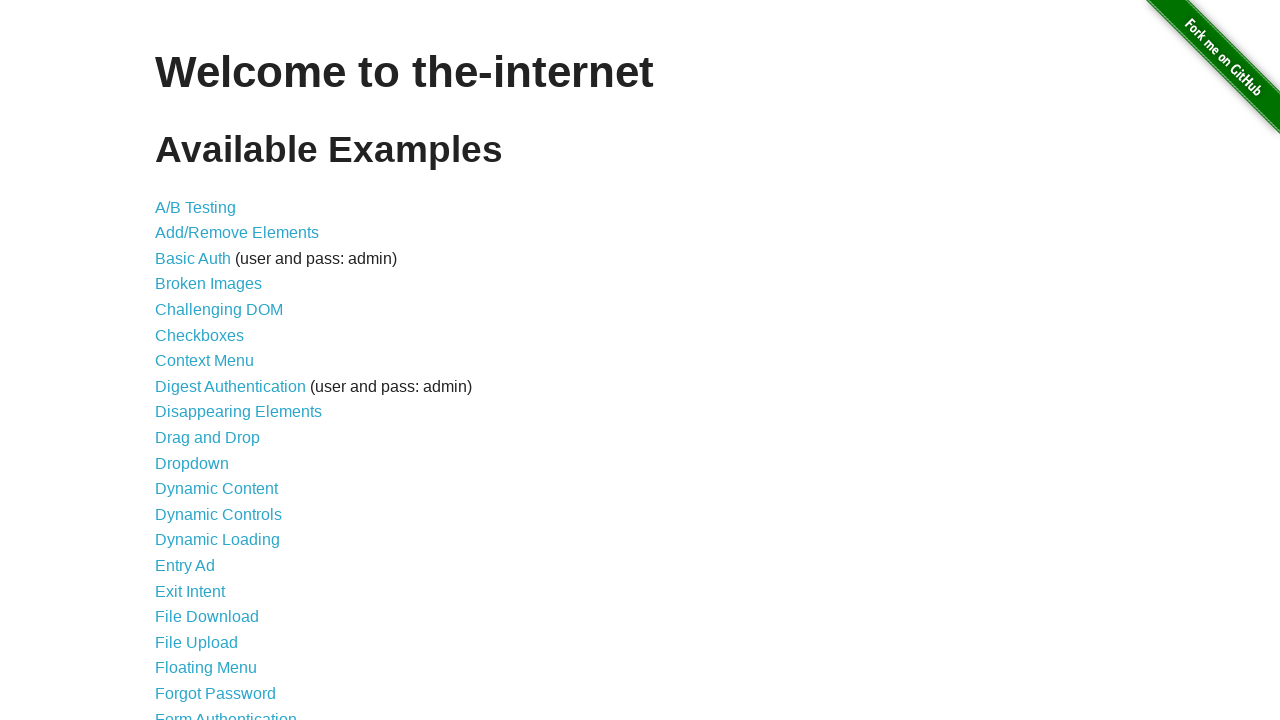

Clicked on 'Multiple Windows' link at (218, 369) on xpath=//a[text()='Multiple Windows']
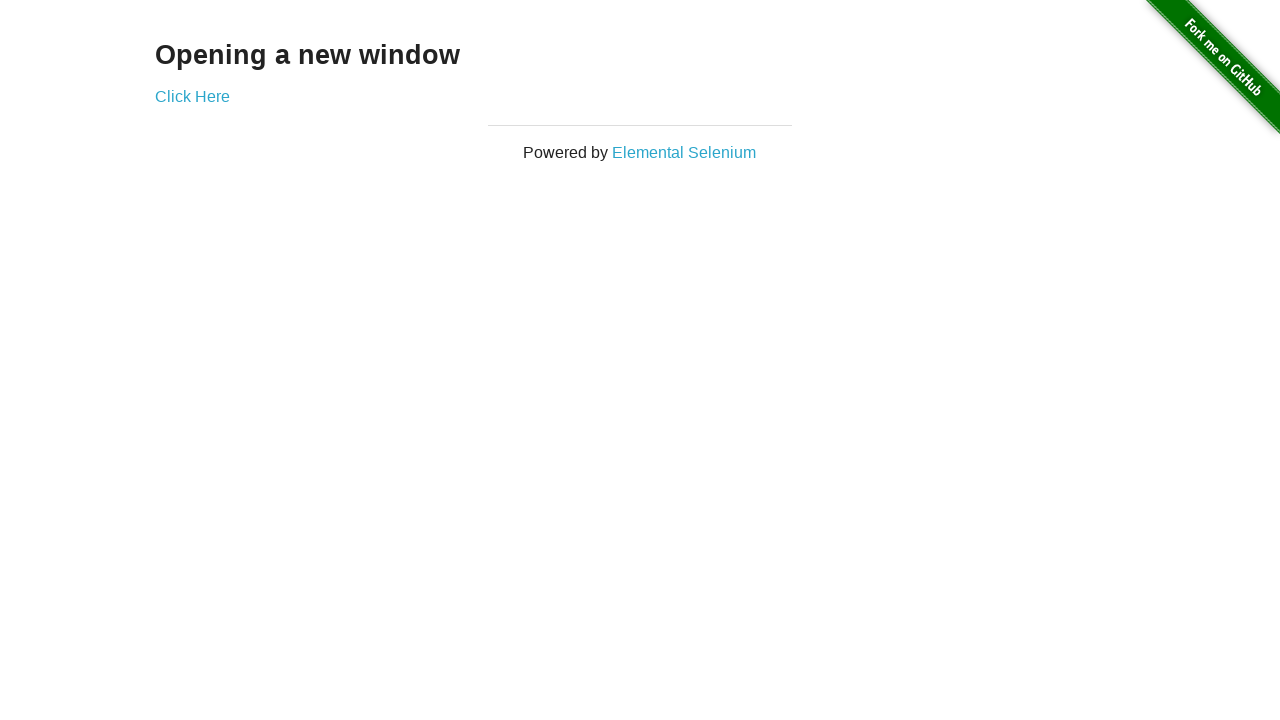

Clicked on 'Click Here' link to open new window at (192, 96) on xpath=//a[text()='Click Here']
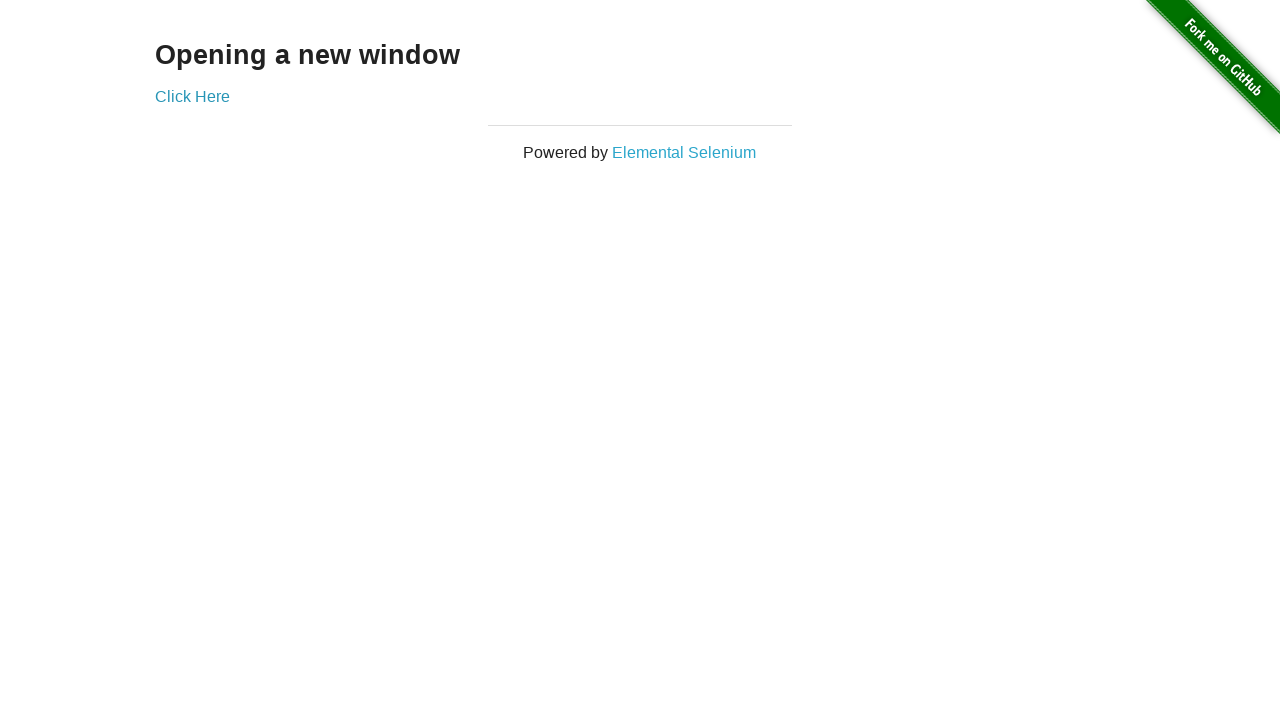

New window/page opened and captured
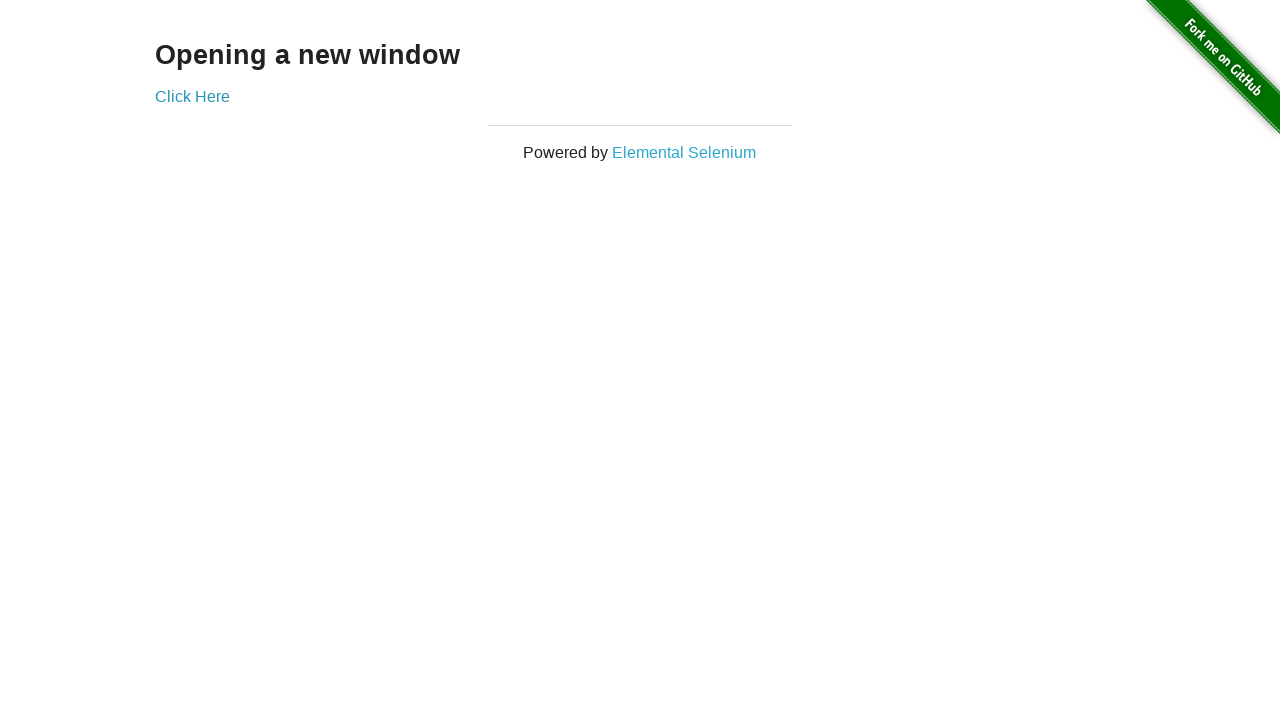

New page finished loading
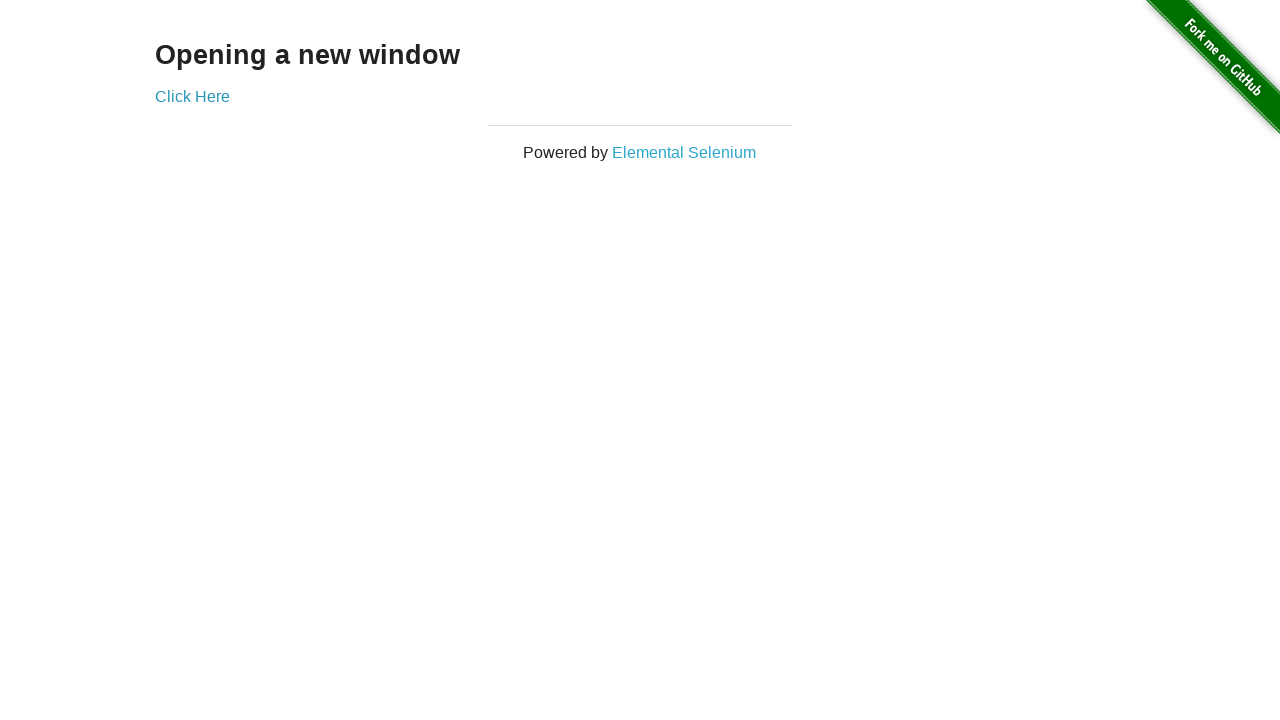

Verified h3 element exists in new window
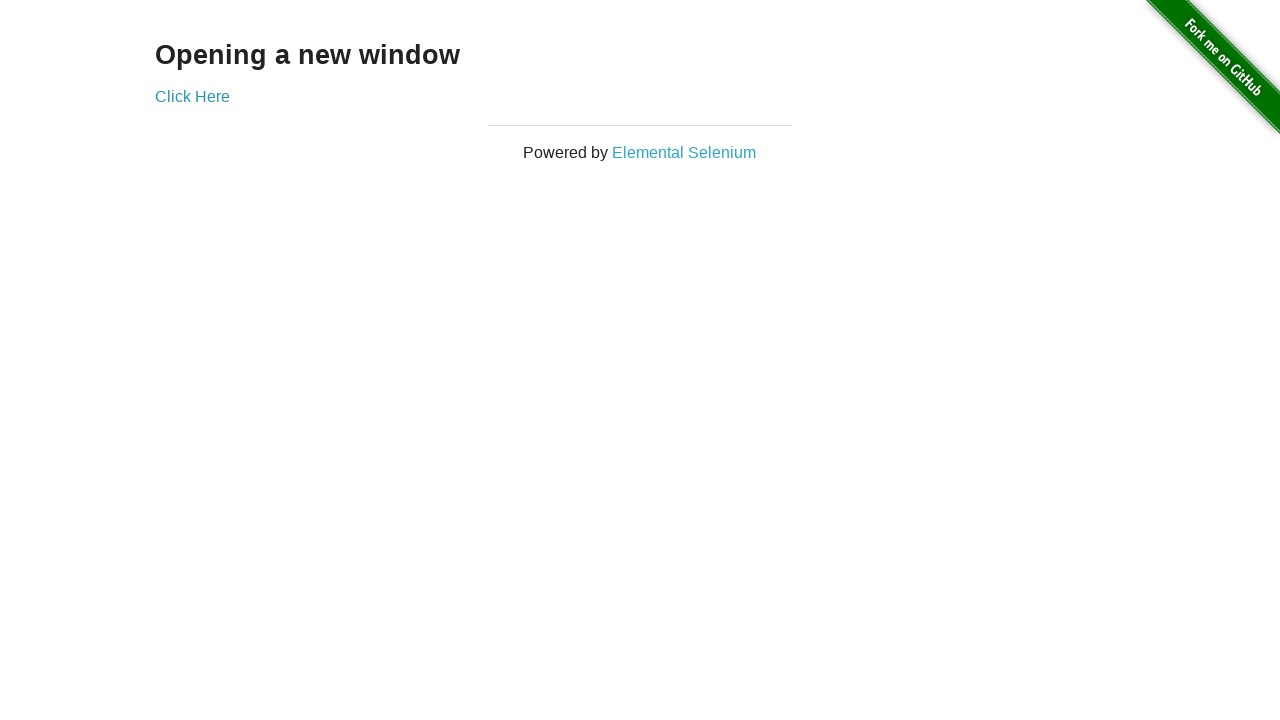

Switched back to original window
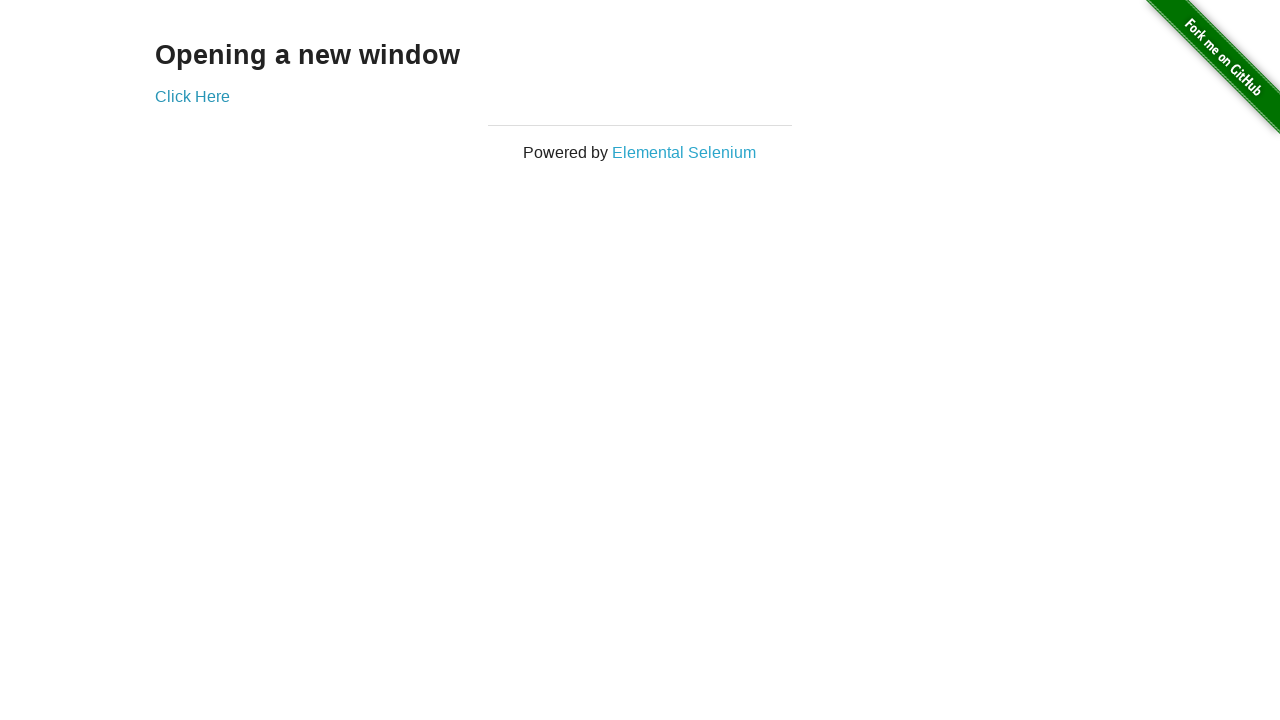

Verified content h3 element exists in original window
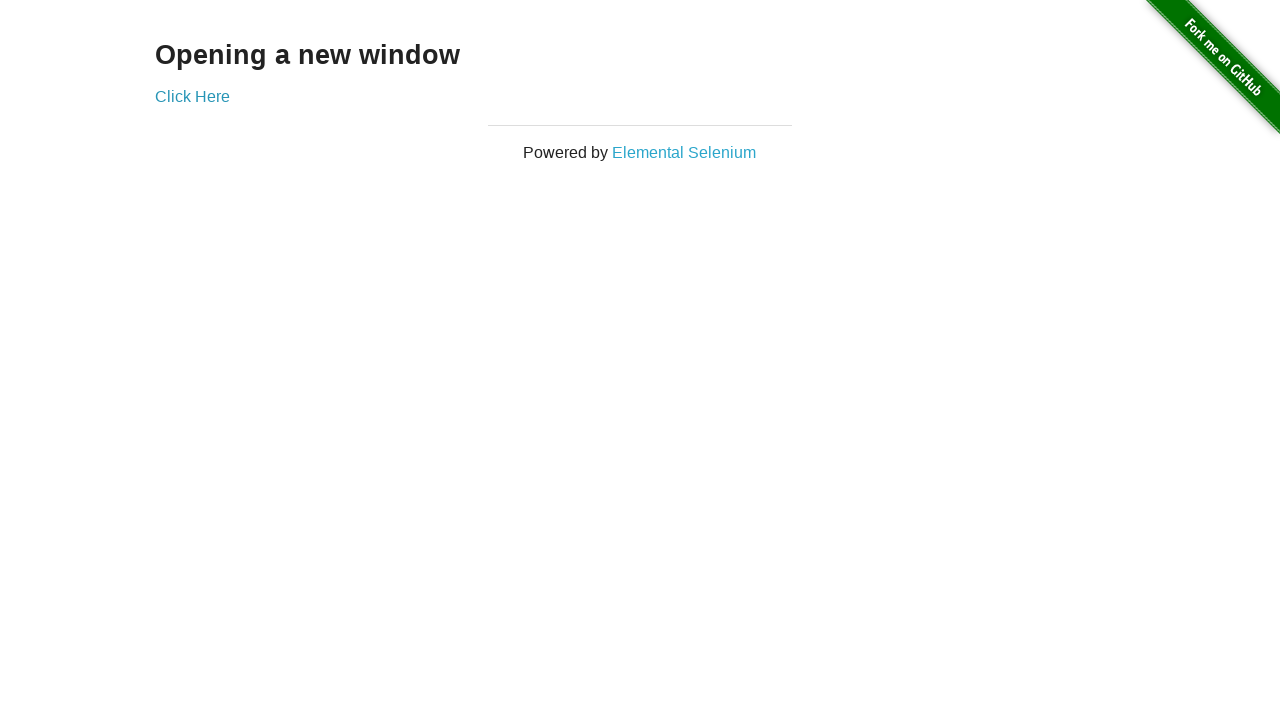

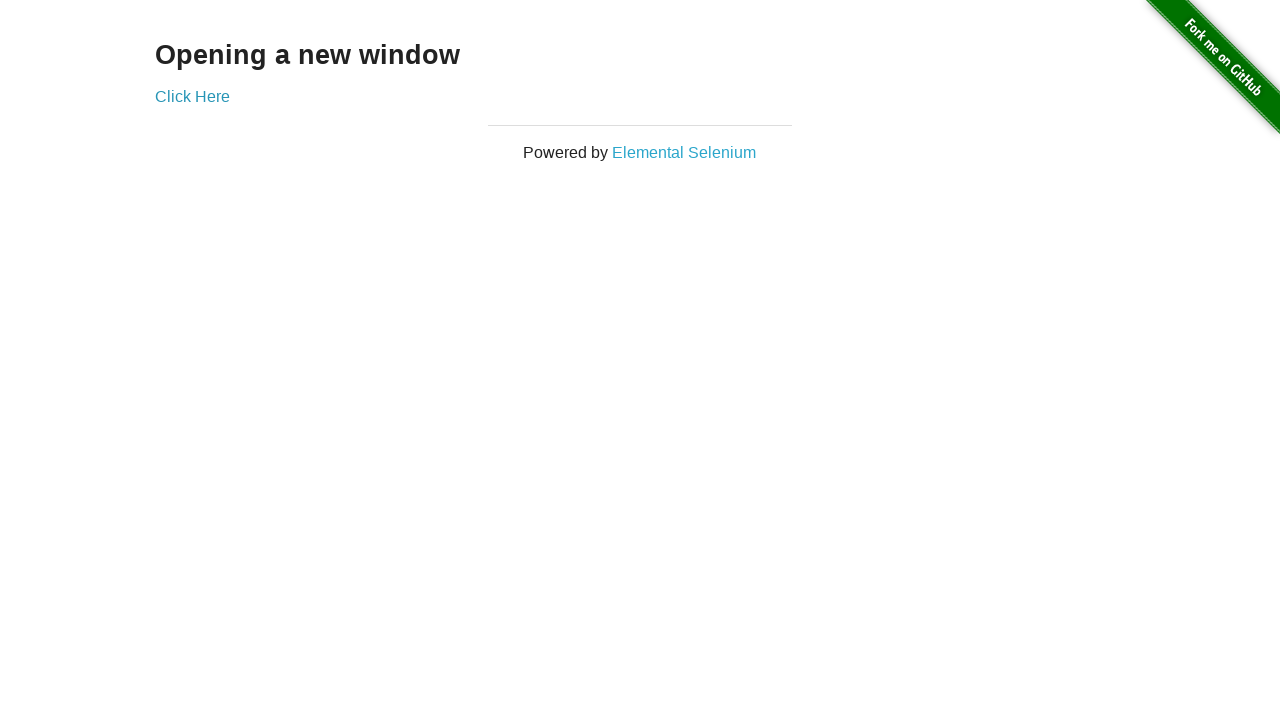